Tests an address form by filling in multiple fields including address, street, city, state, zipcode and country, then navigates to the homepage and clicks on a buttons link

Starting URL: https://formy-project.herokuapp.com/autocomplete

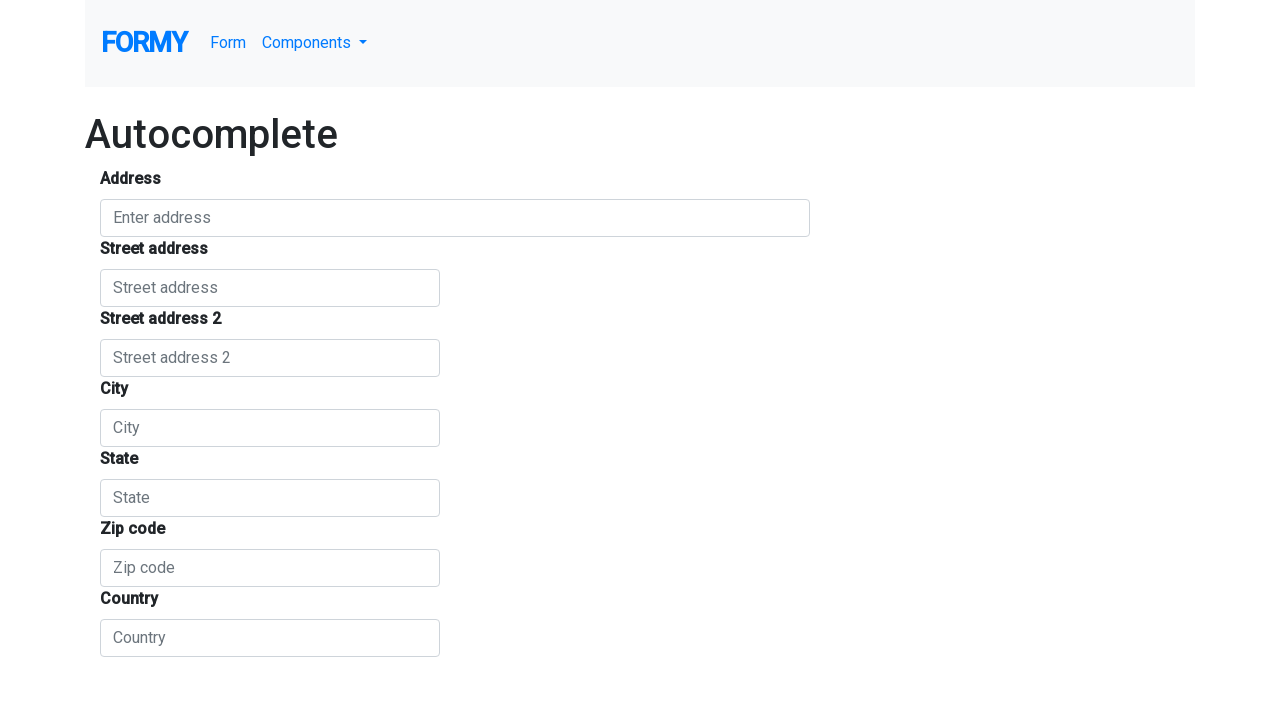

Pressed Shift key down for uppercase input
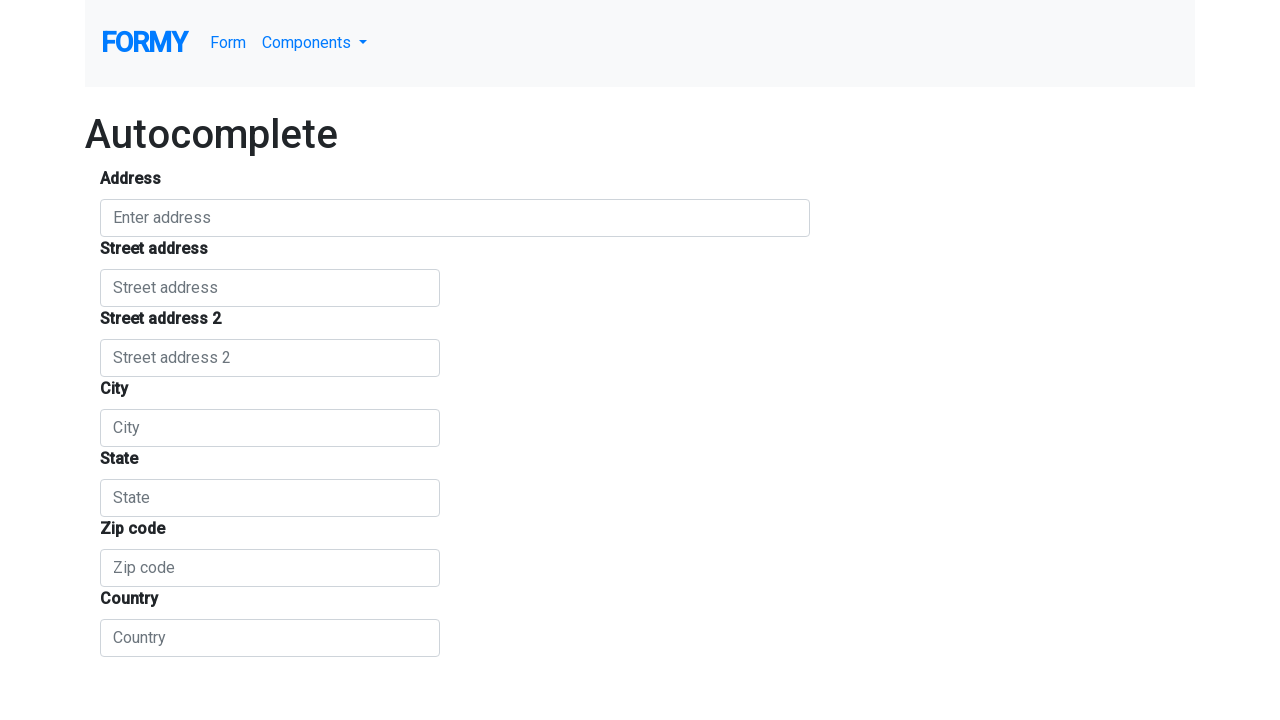

Filled autocomplete field with address 'juinagar new mumbai' on input#autocomplete
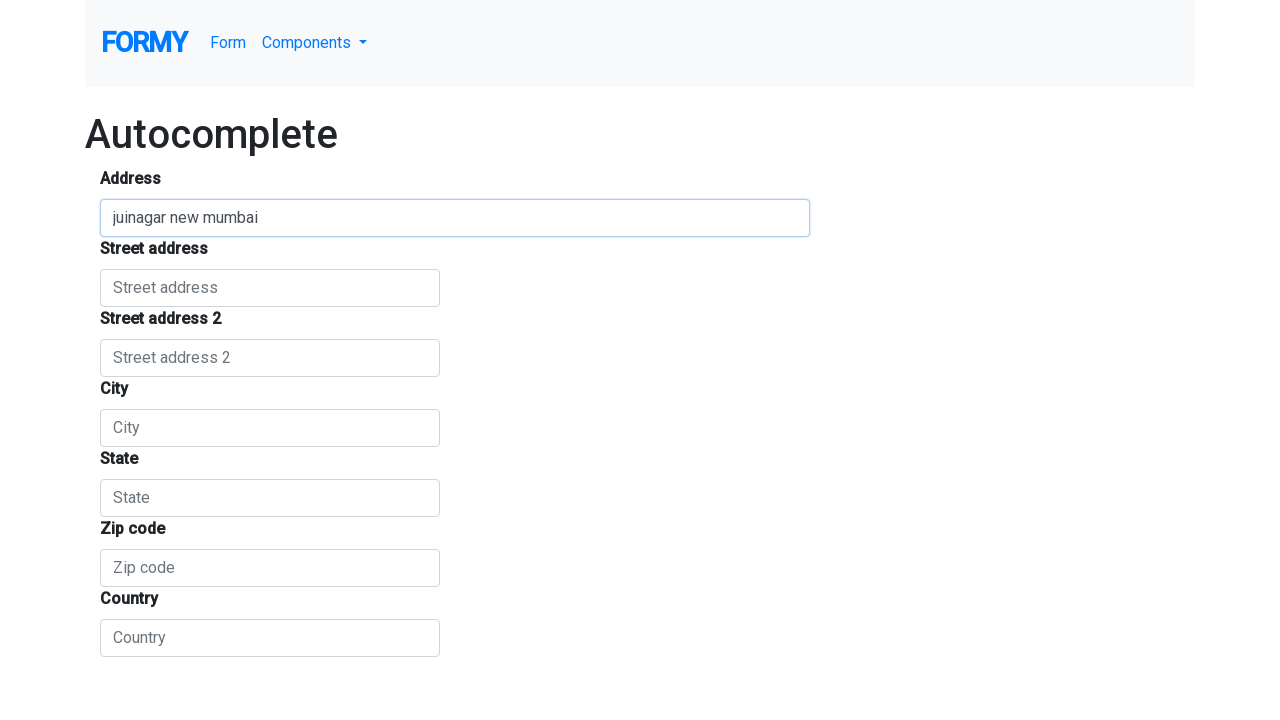

Released Shift key
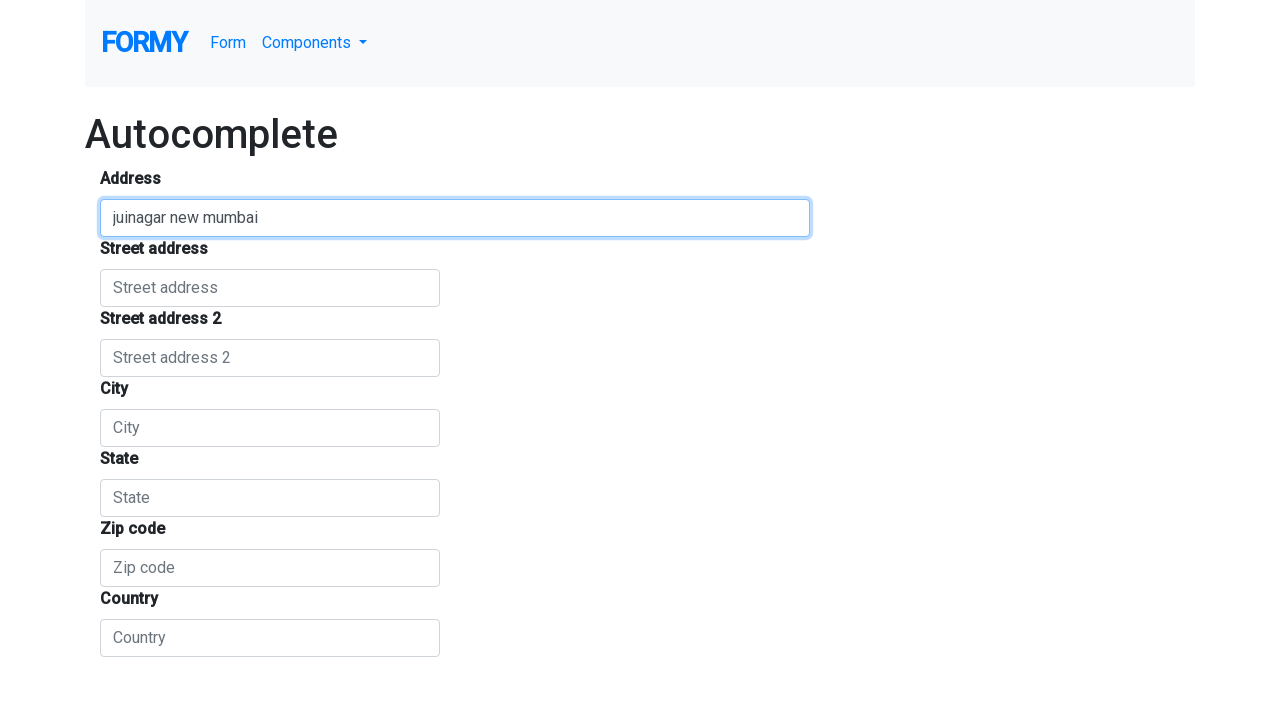

Filled street number field with 'harbour line' on input#street_number
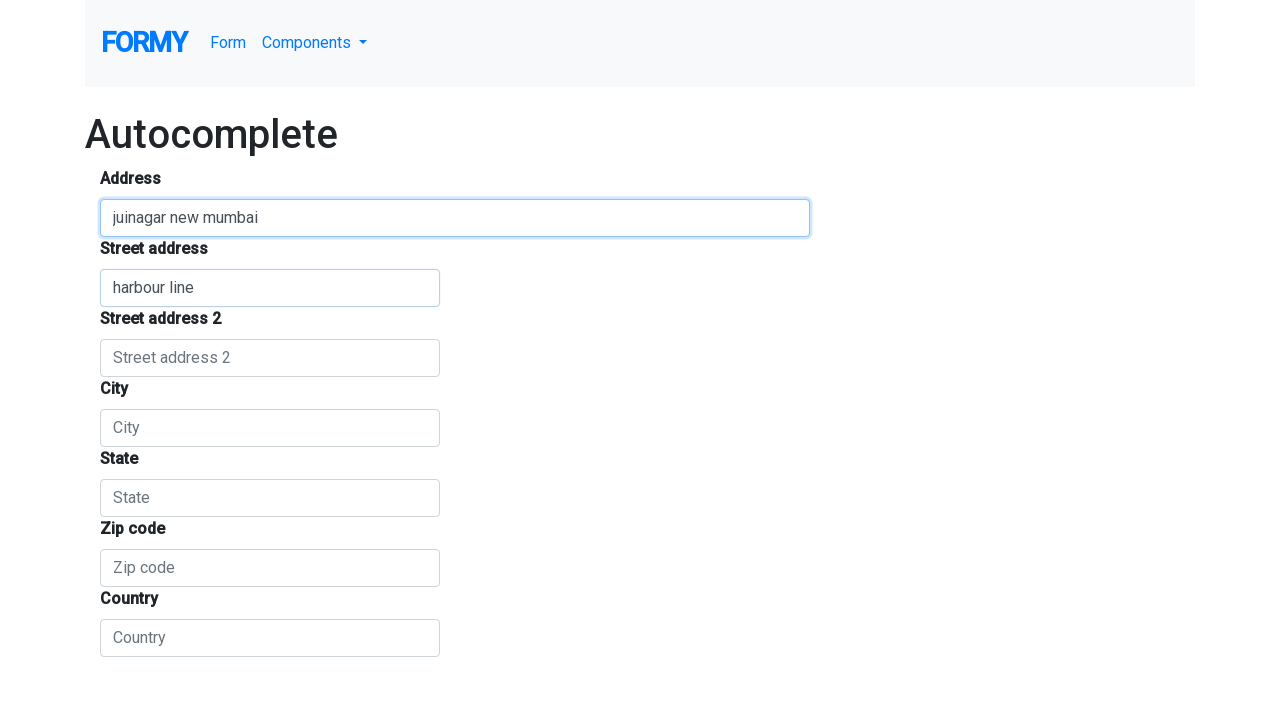

Filled route field with 'NEAR SUBURBAN RAILWAY STATION' on input#route
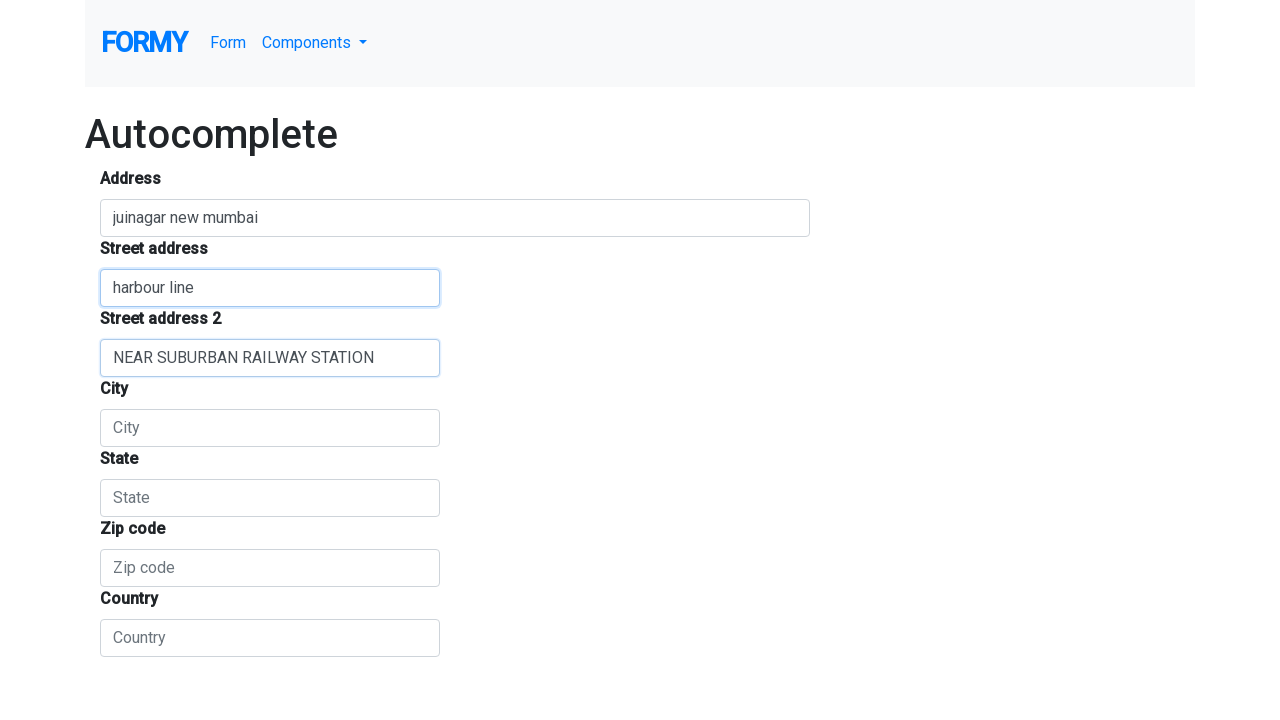

Filled city field with 'MUMBAI' on input#locality
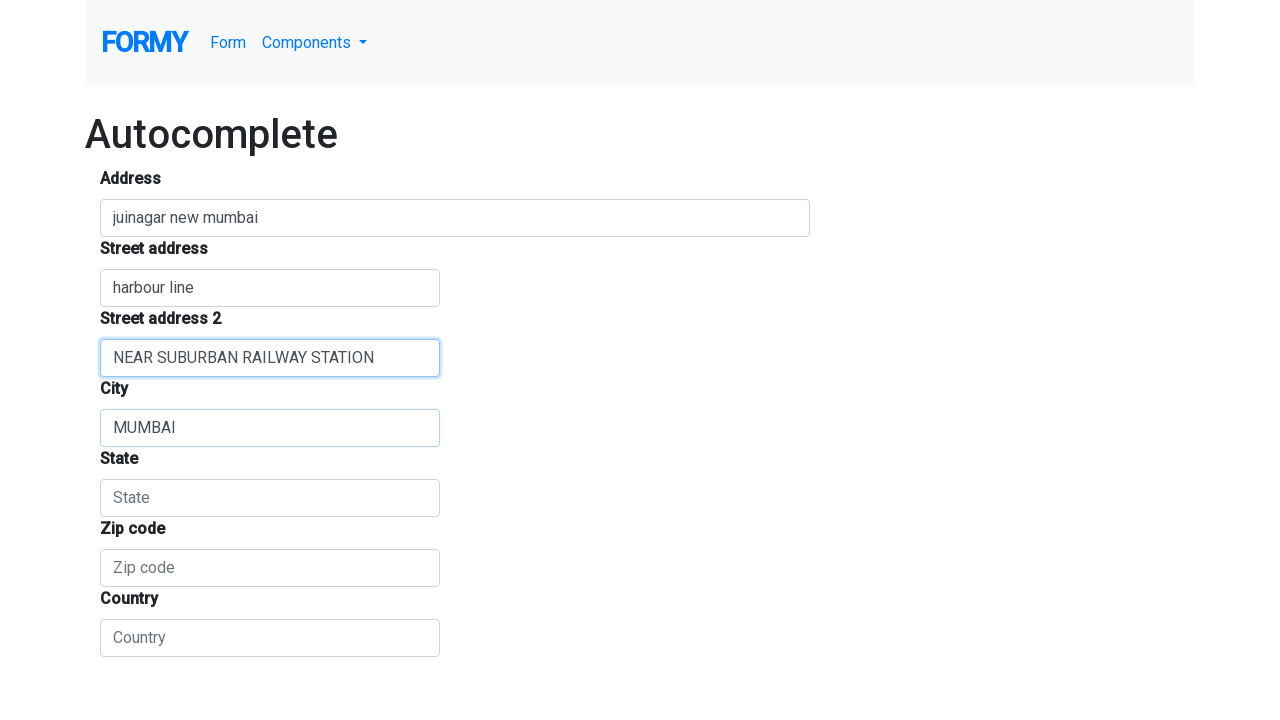

Filled state field with 'MAHARASHTRA' on input#administrative_area_level_1
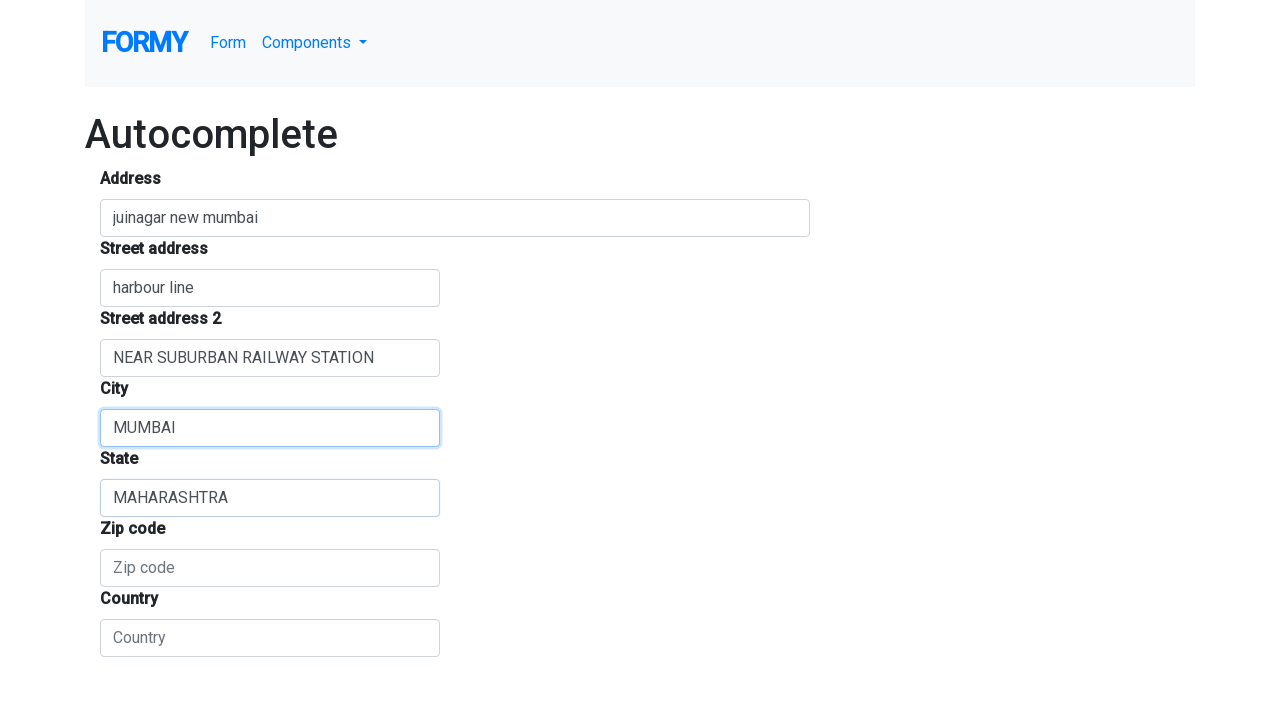

Filled zipcode field with '400705' on input#postal_code
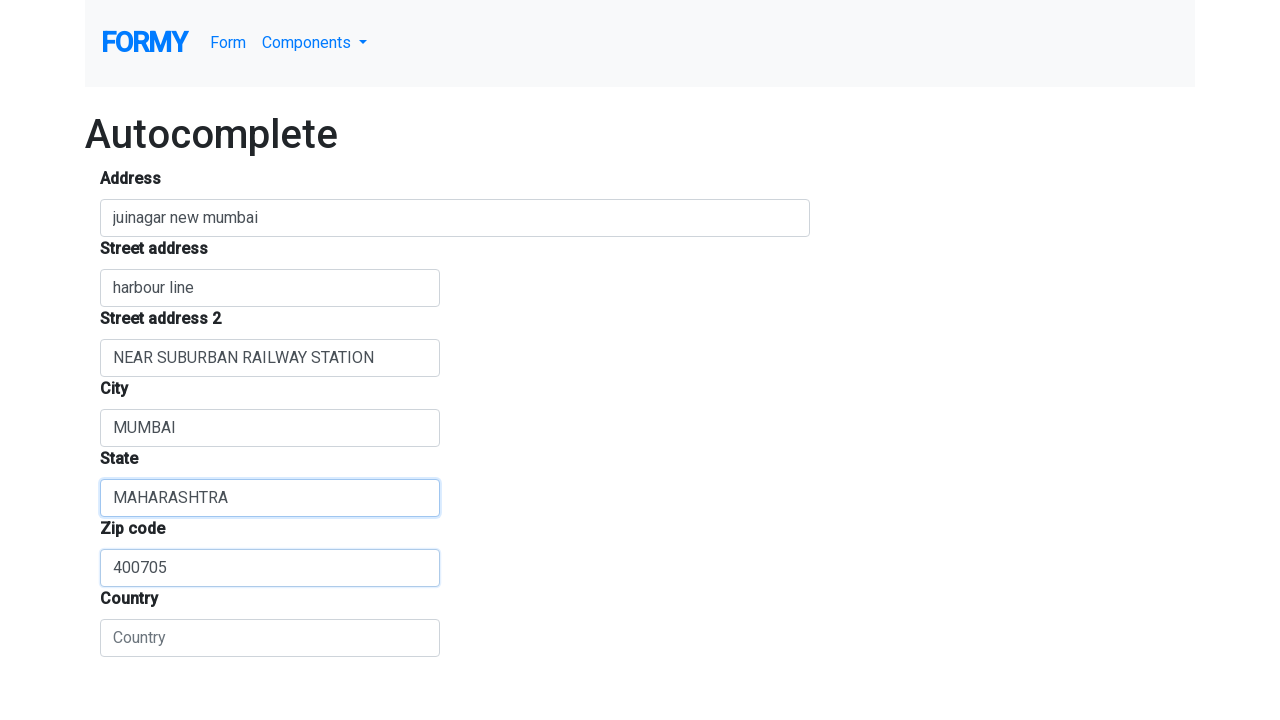

Filled country field with 'INDIA' on input#country
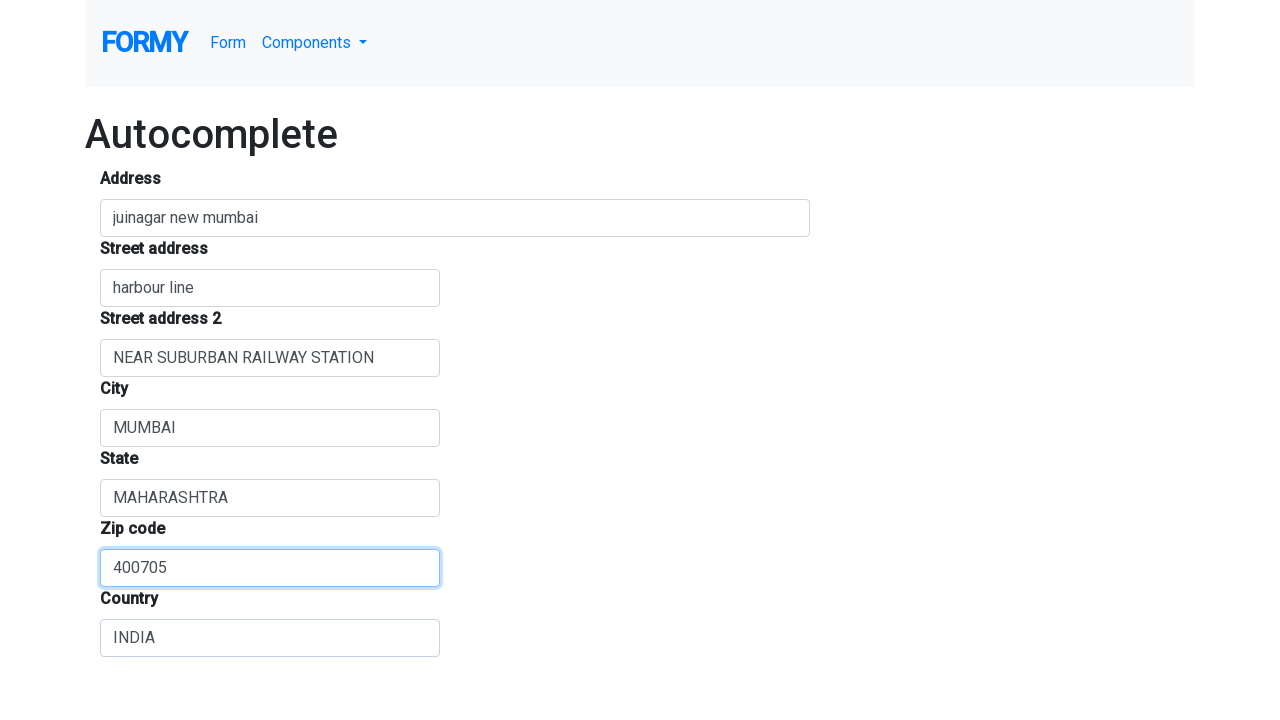

Navigated to Formy homepage
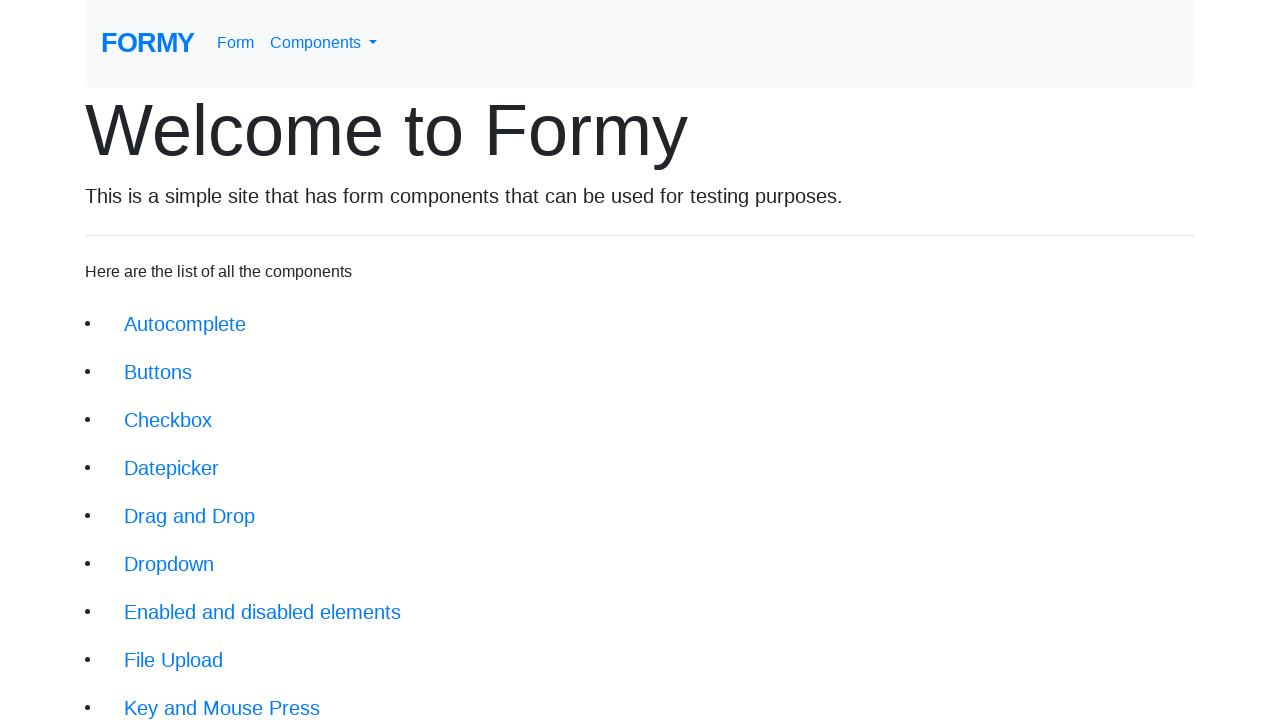

Clicked on buttons link (second occurrence) at (158, 372) on (//a[@href='/buttons'])[2]
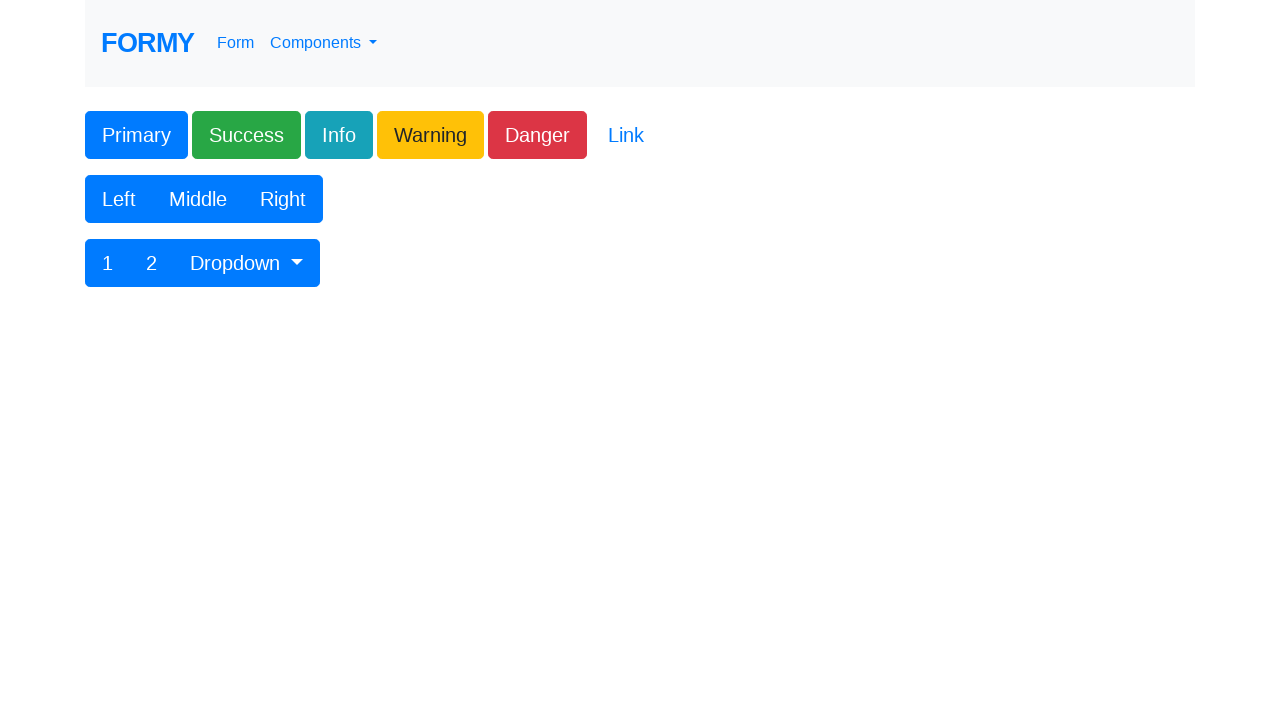

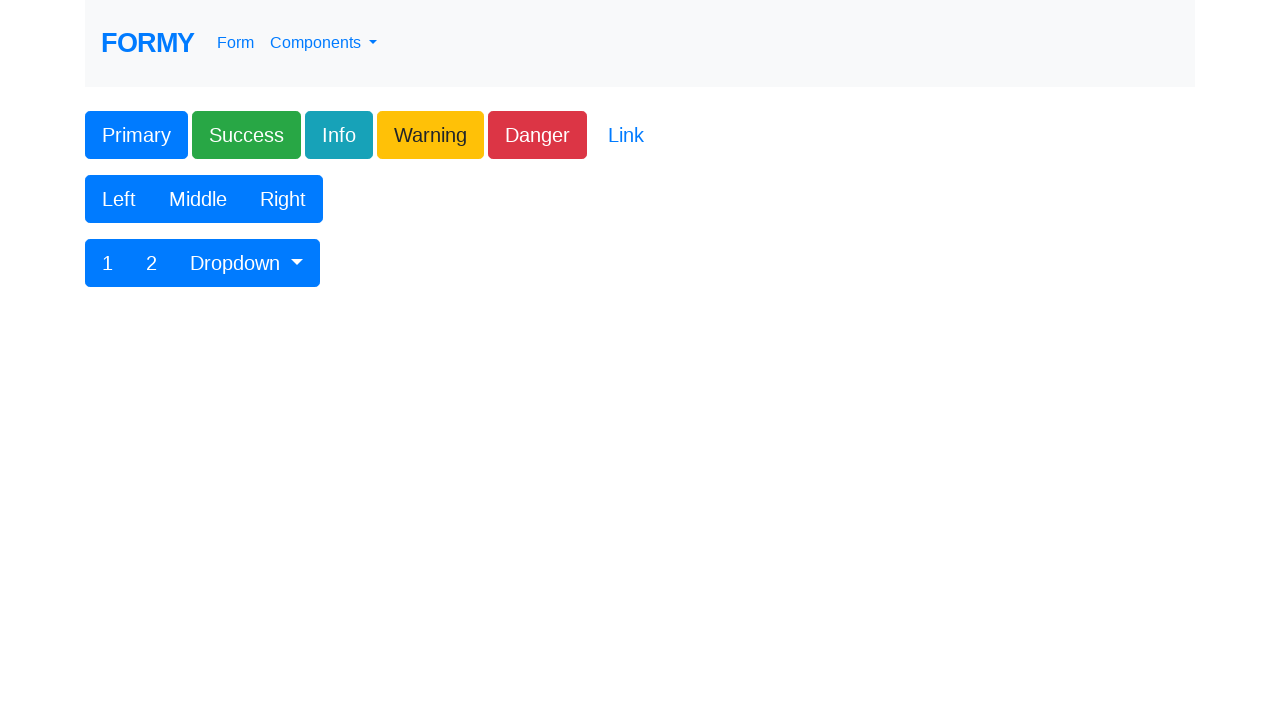